Tests the flight booking form on SpiceJet website by selecting departure city (Nagpur) and destination city (Kolkata) from dynamic dropdown menus with scrolling functionality

Starting URL: https://www.spicejet.com/

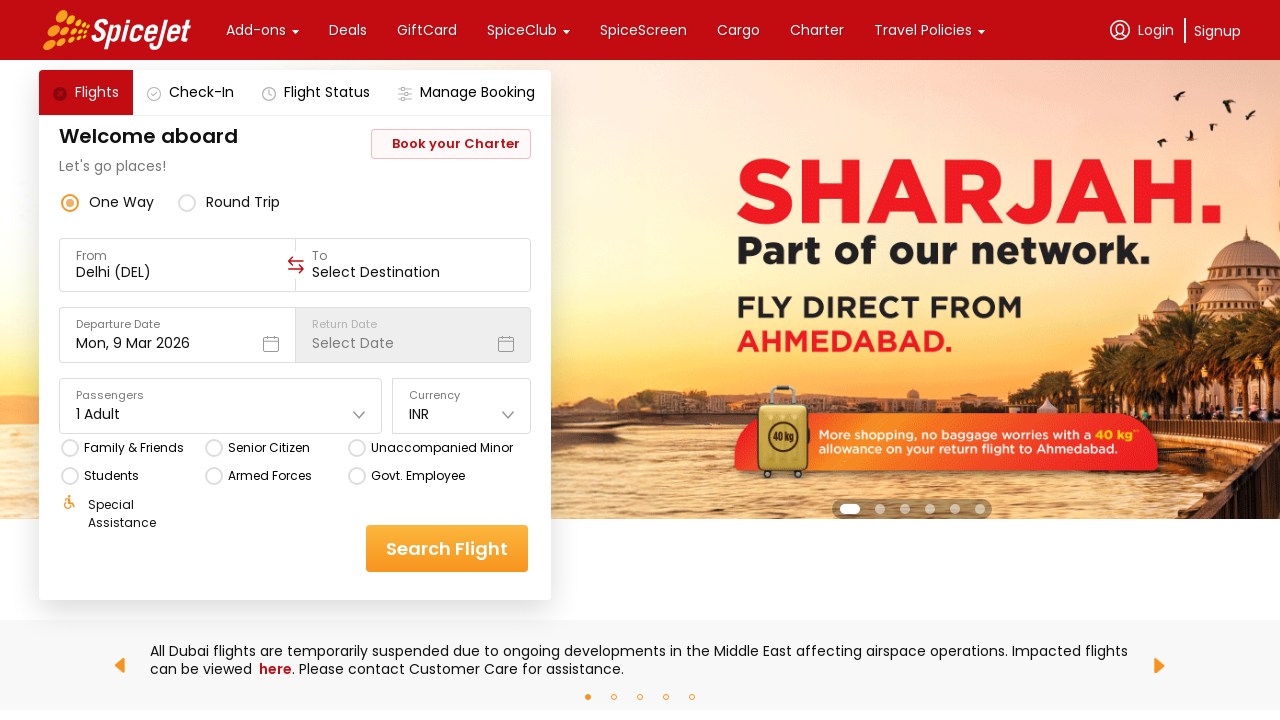

Clicked on the 'From' field (Delhi is default) at (178, 272) on xpath=(//input[@value='Delhi (DEL)'])[1]
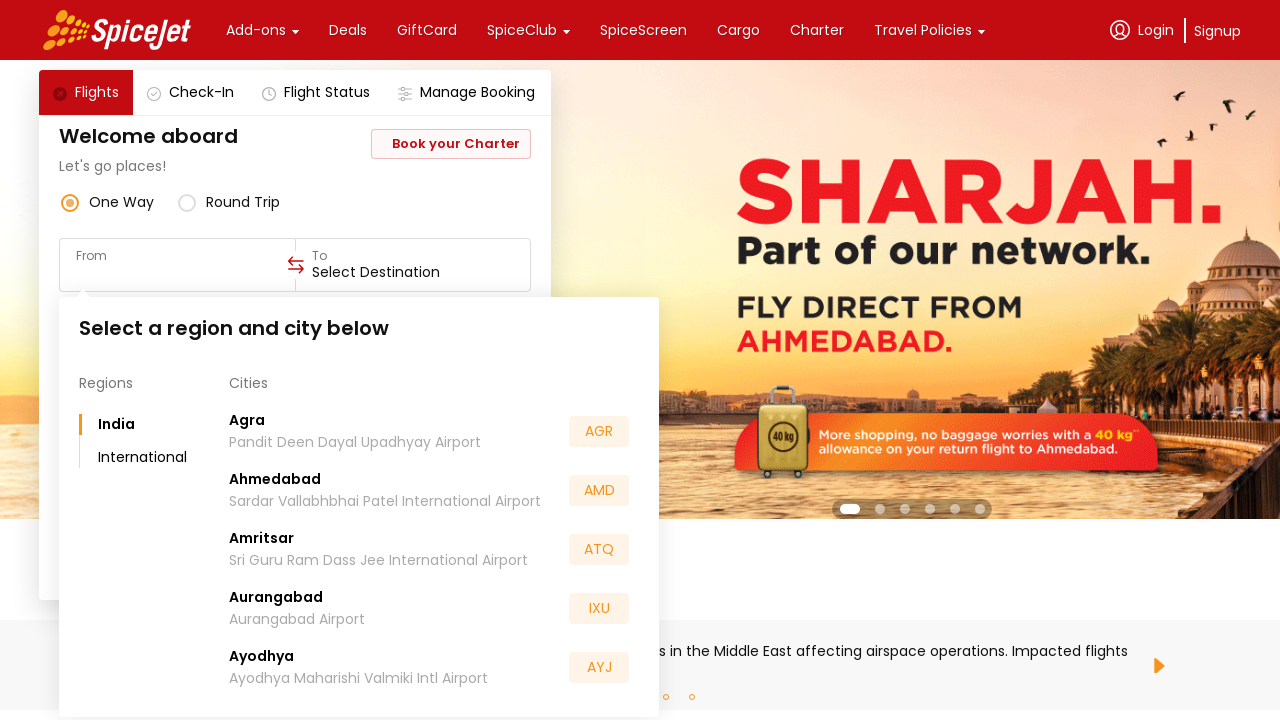

Clicked on India option in dropdown at (154, 424) on xpath=(//div[@class='css-76zvg2 r-cqee49 r-ubezar r-1kfrs79 r-1ozqkpa'])[1]
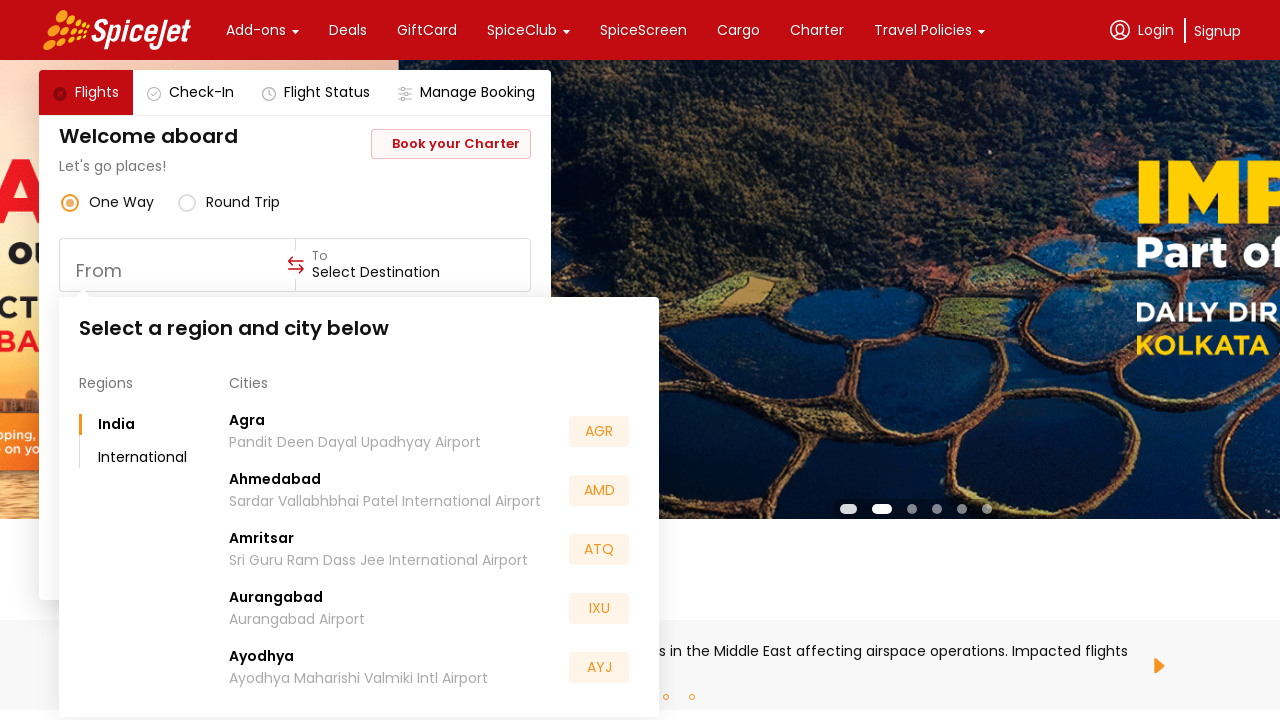

Waited for dropdown options to be visible
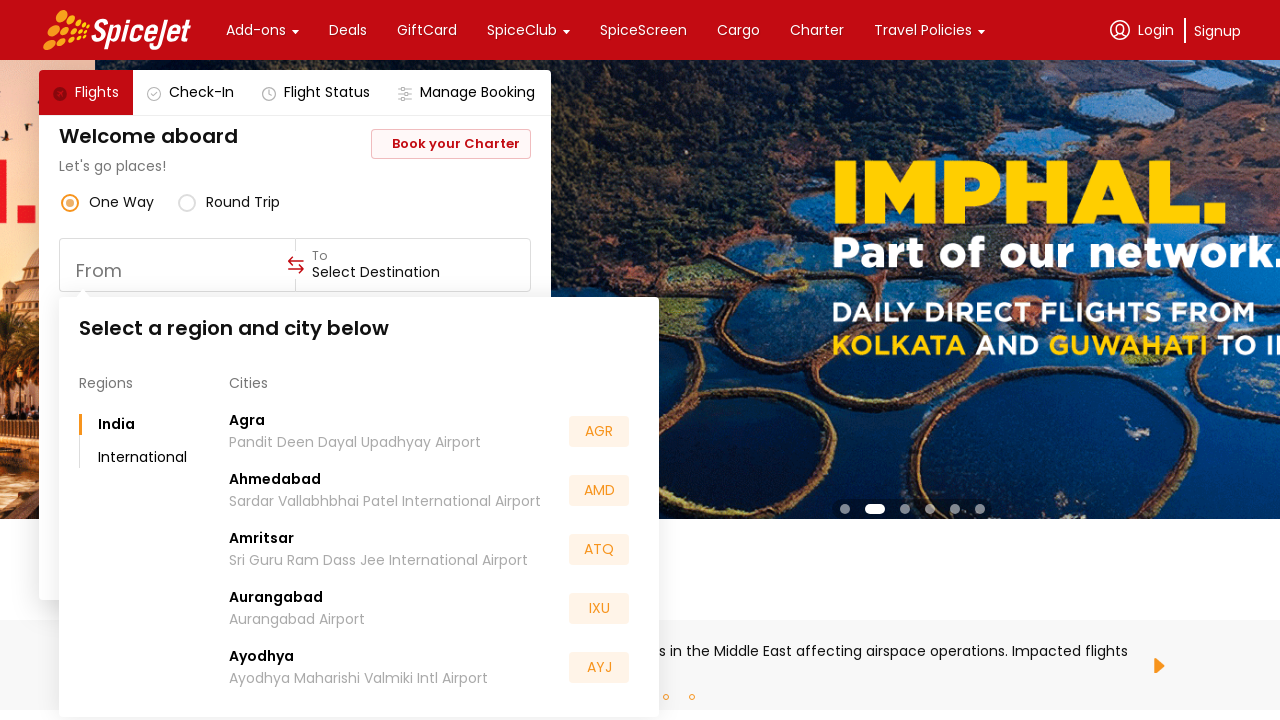

Scrolled to Nagpur element in dropdown
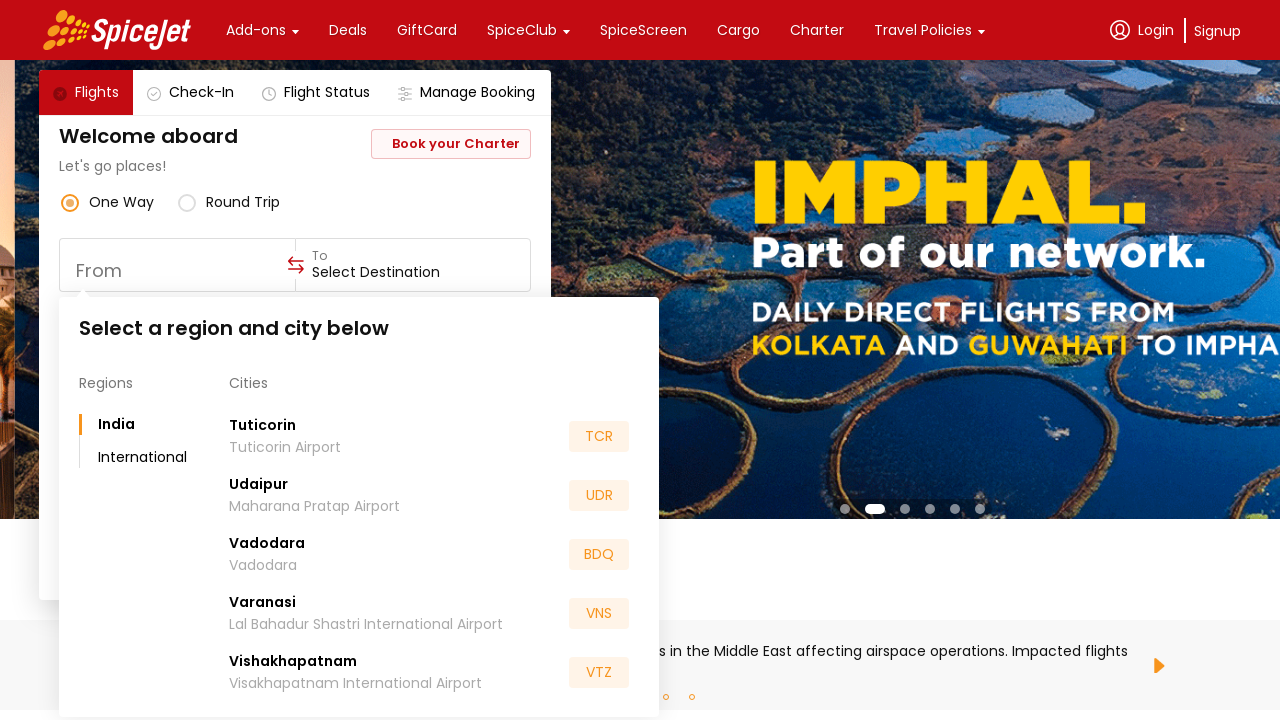

Clicked on Nagpur as departure city at (434, 554) on xpath=//div[55]
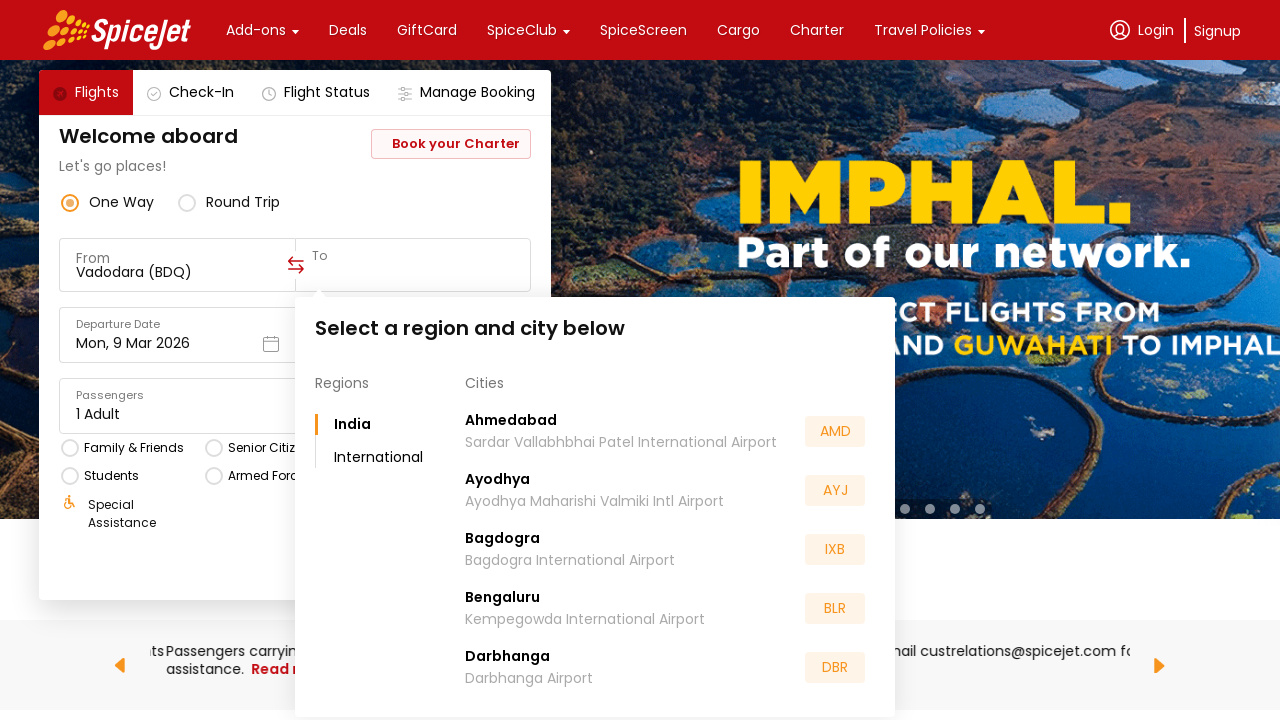

Clicked on the 'To' field at (413, 272) on xpath=(//input[@type='text'])[2]
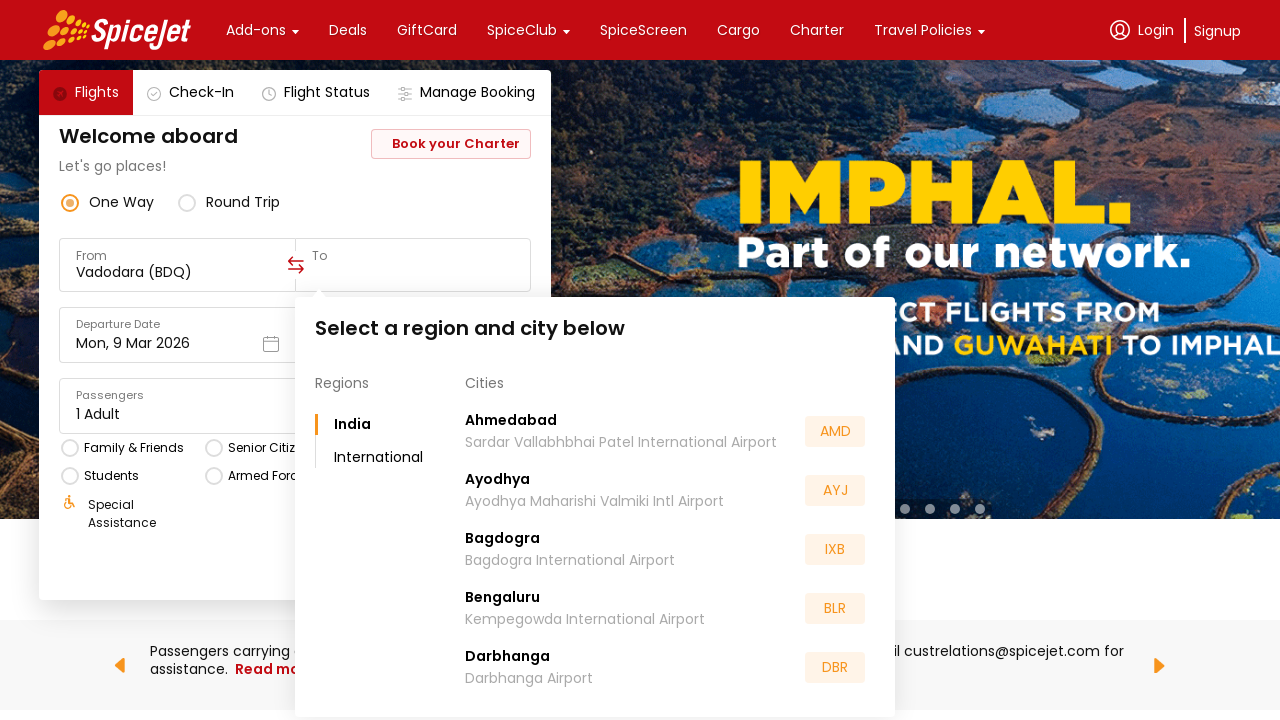

Waited for Kolkata option to be visible
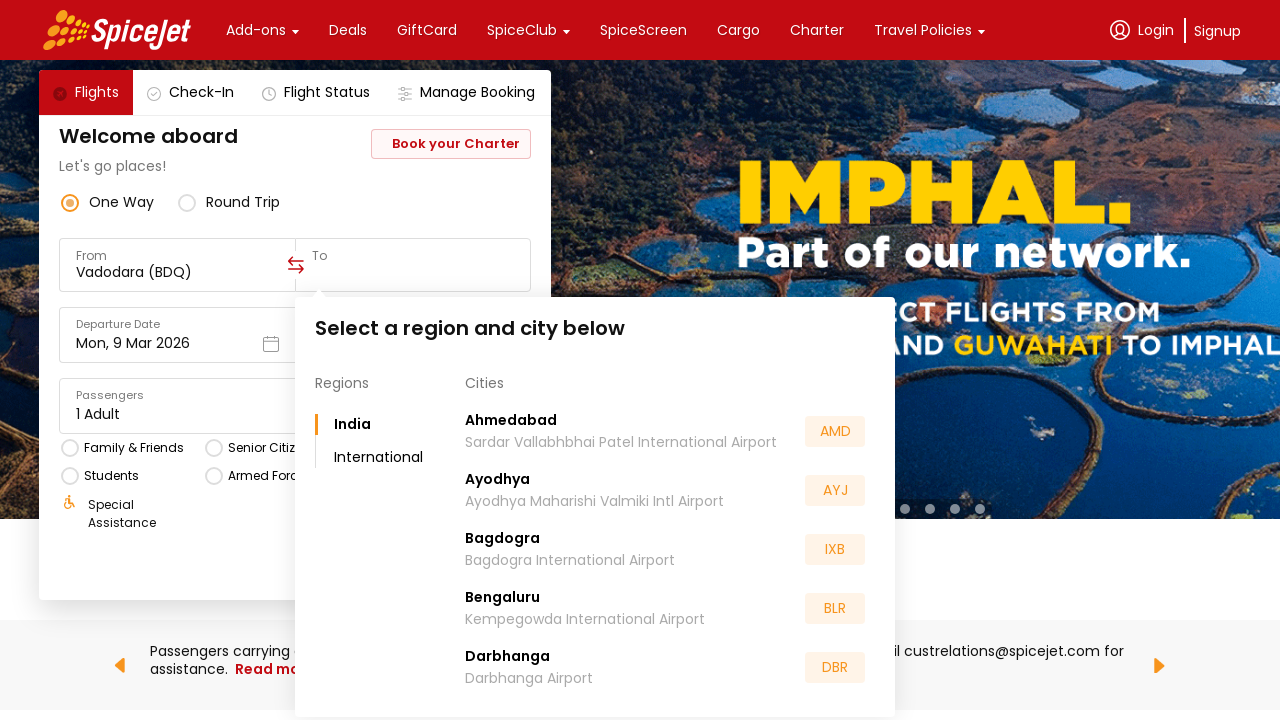

Scrolled to Kolkata element in dropdown
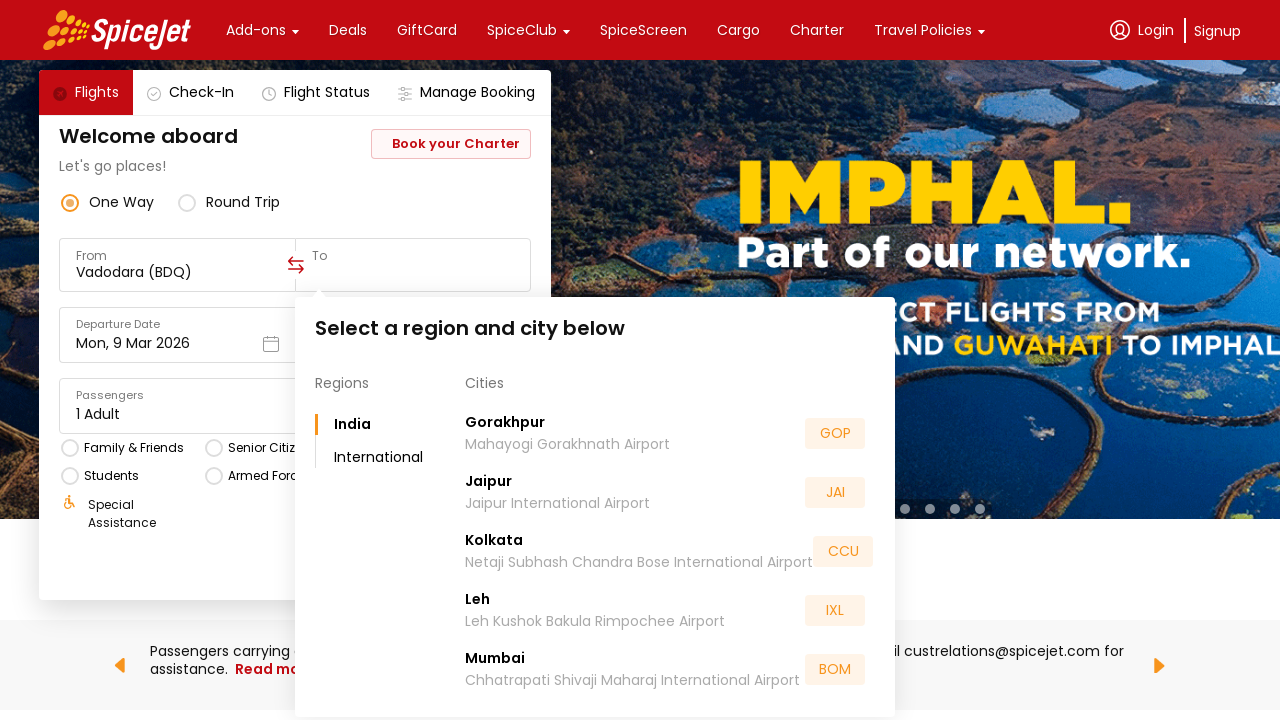

Clicked on Kolkata as destination city at (843, 552) on xpath=(//div[contains(text(),'CCU')])[1]
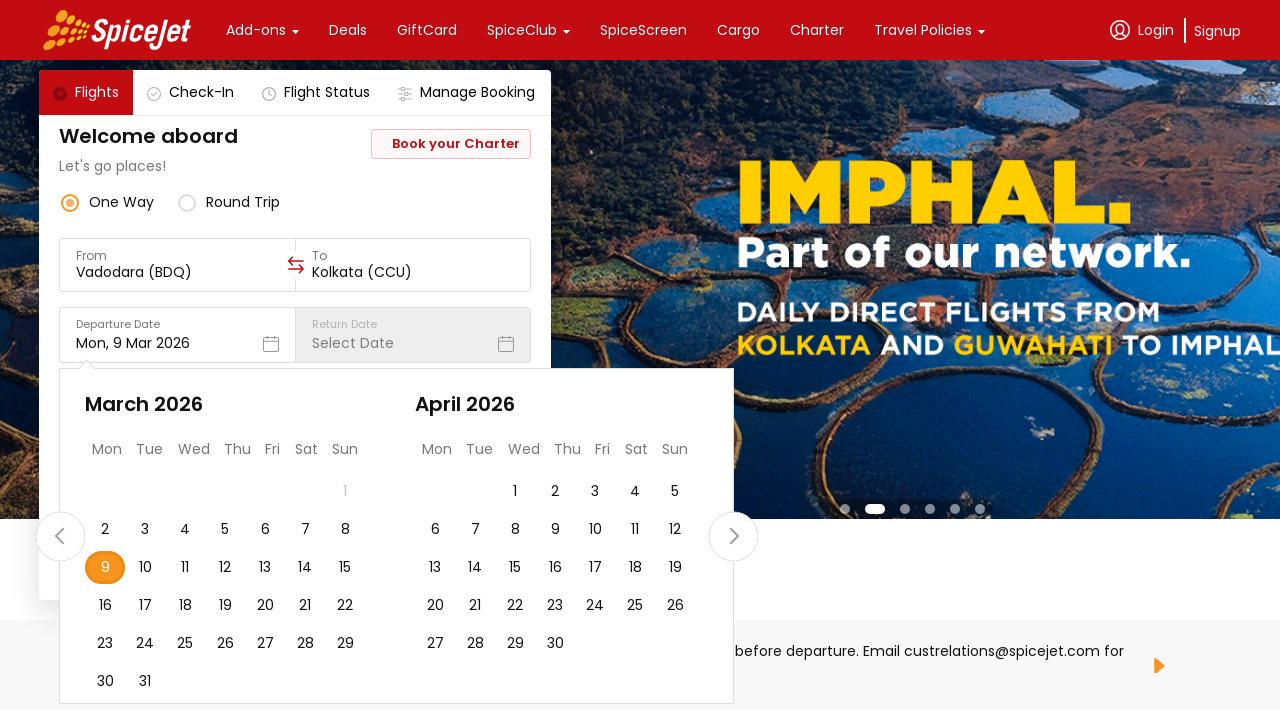

Clicked on the date/search element at (105, 568) on div[class='css-76zvg2 r-jwli3a r-ubezar r-16dba41']
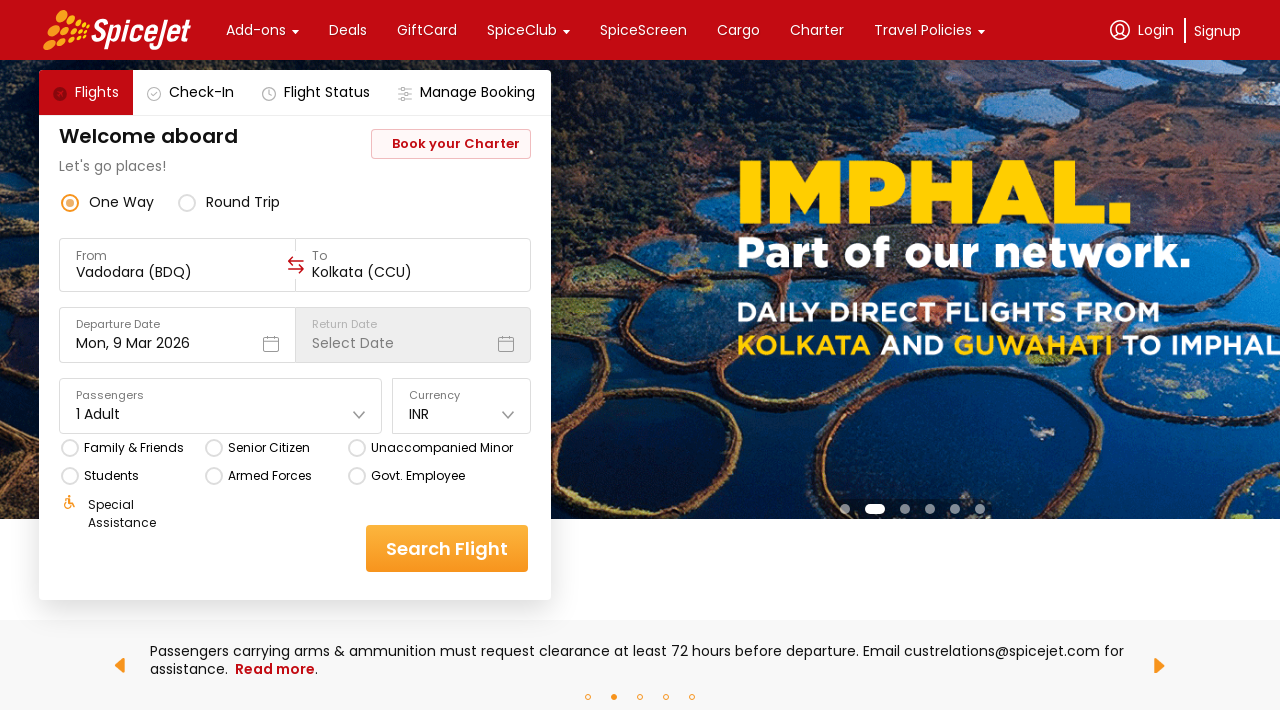

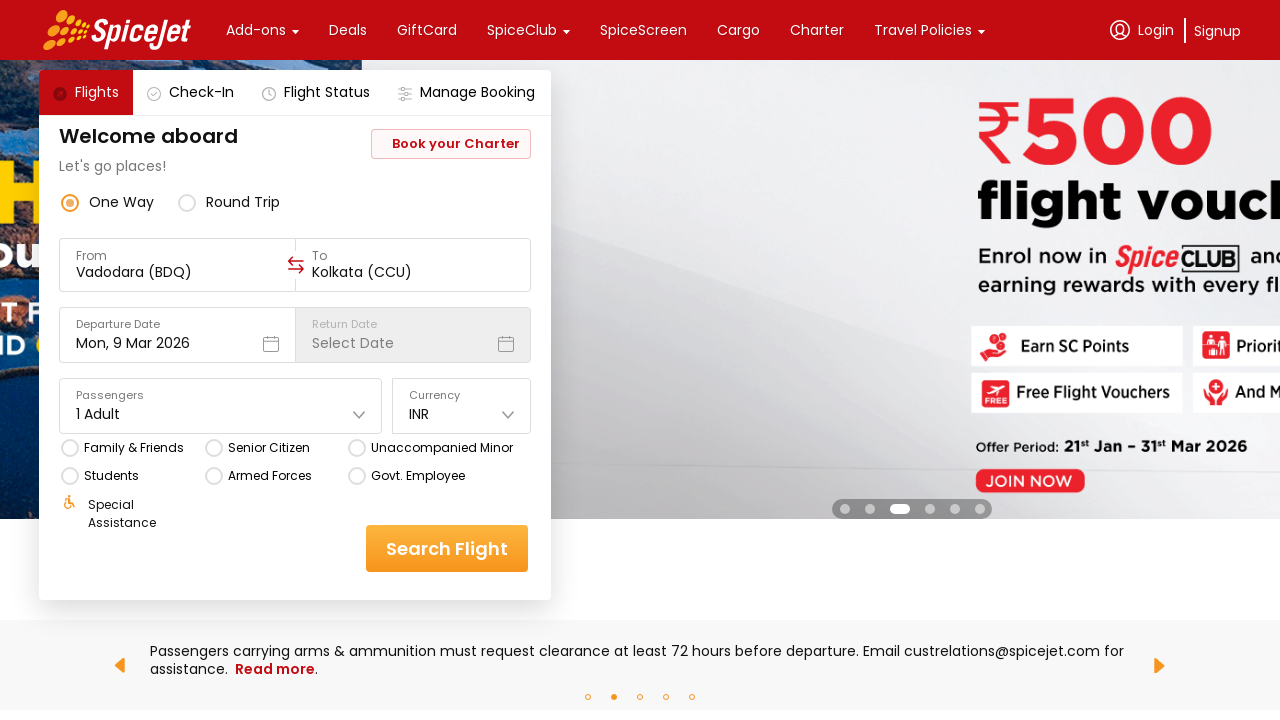